Tests A/B test opt-out functionality by visiting the page, verifying A/B test is active, adding an opt-out cookie, refreshing, and verifying the test is disabled.

Starting URL: http://the-internet.herokuapp.com/abtest

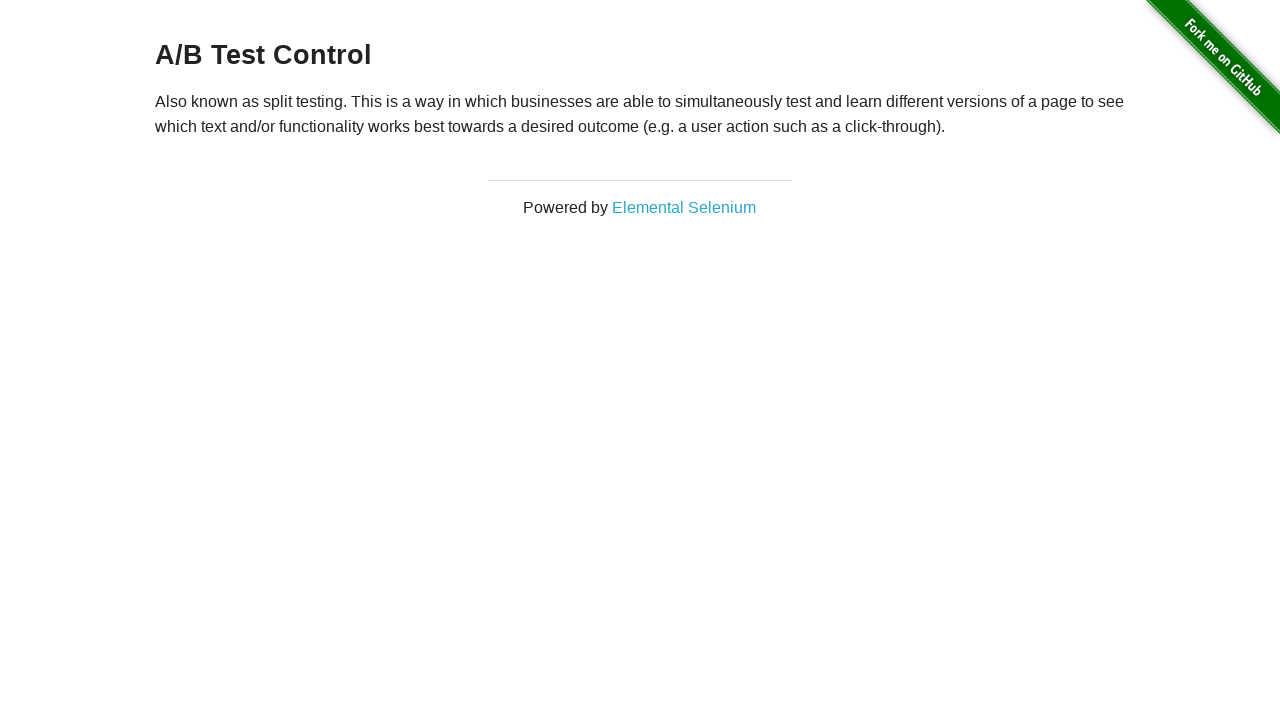

Retrieved initial heading text to verify A/B test is active
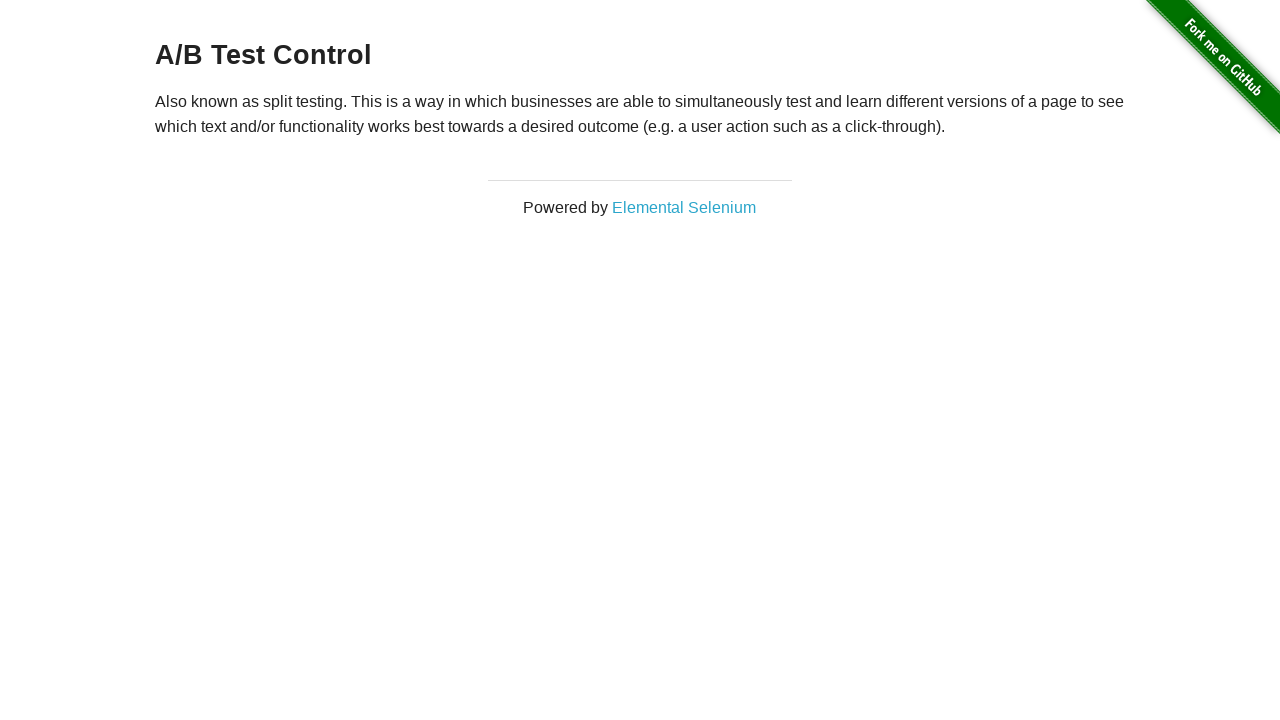

Verified heading starts with 'A/B Test' confirming A/B test is active
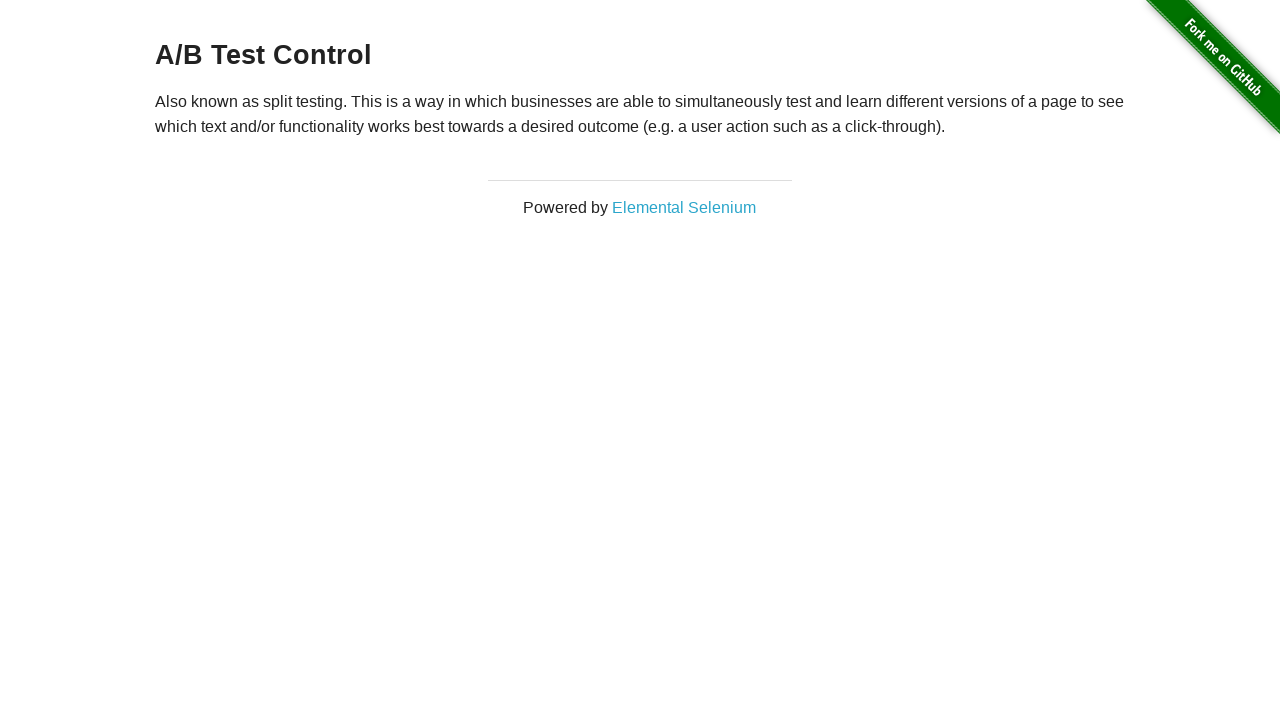

Added optimizelyOptOut cookie with value 'true' to opt out of A/B test
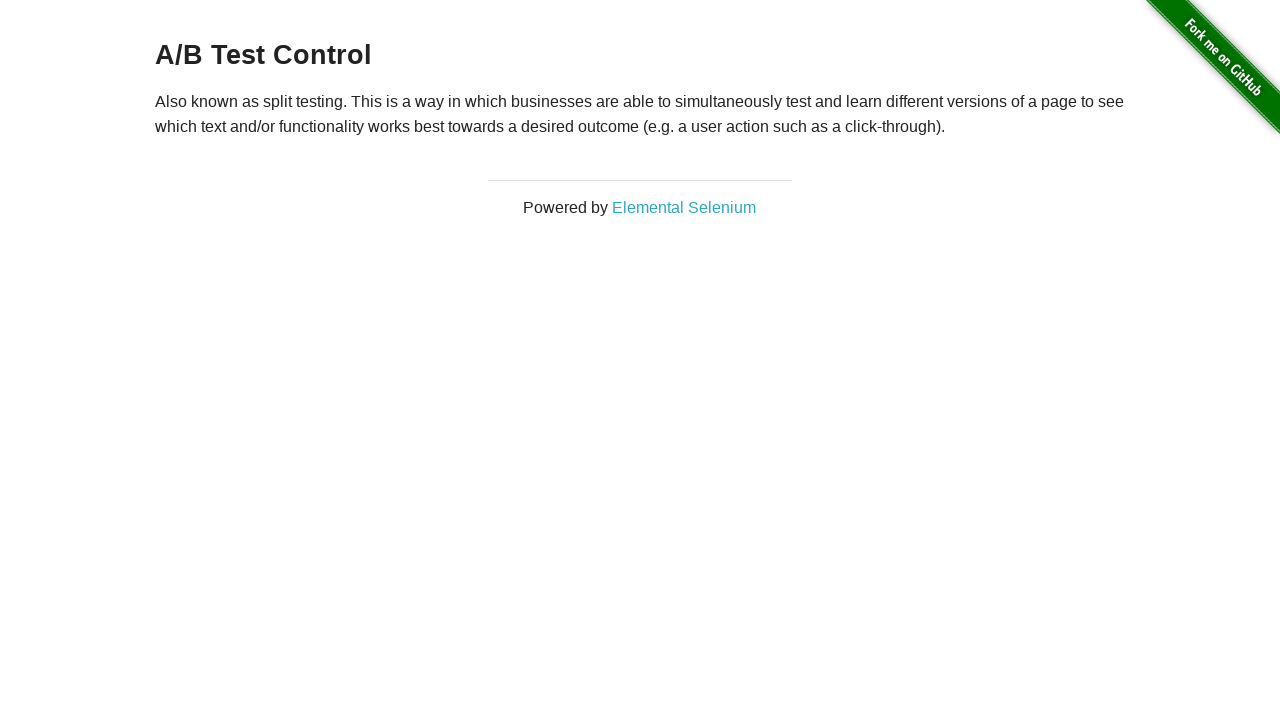

Reloaded the page to apply the opt-out cookie
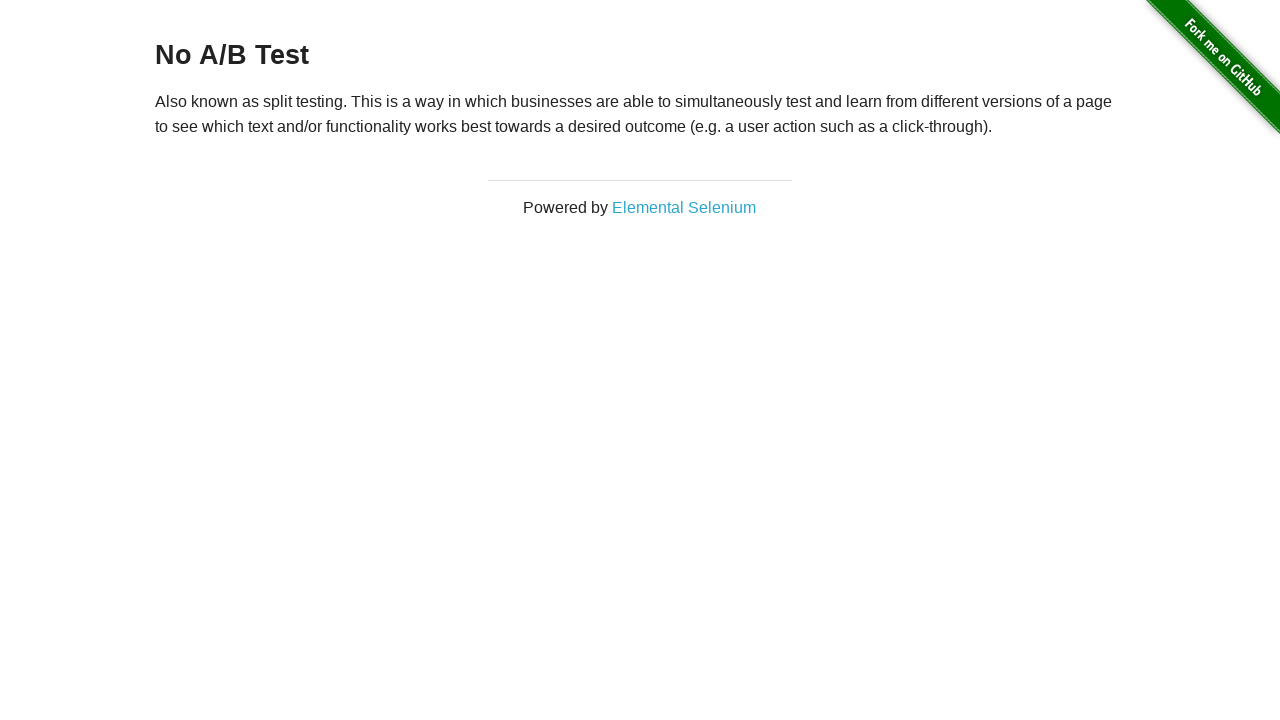

Retrieved heading text after page reload
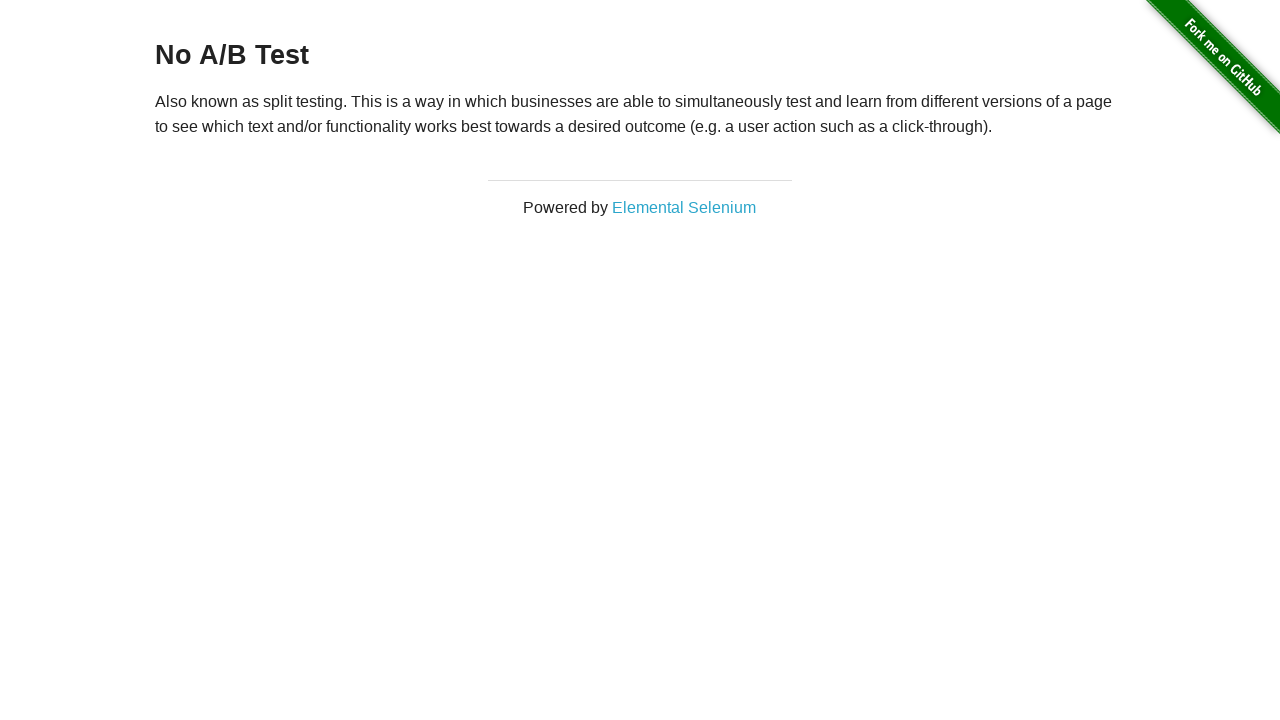

Verified heading equals 'No A/B Test' confirming A/B test is disabled
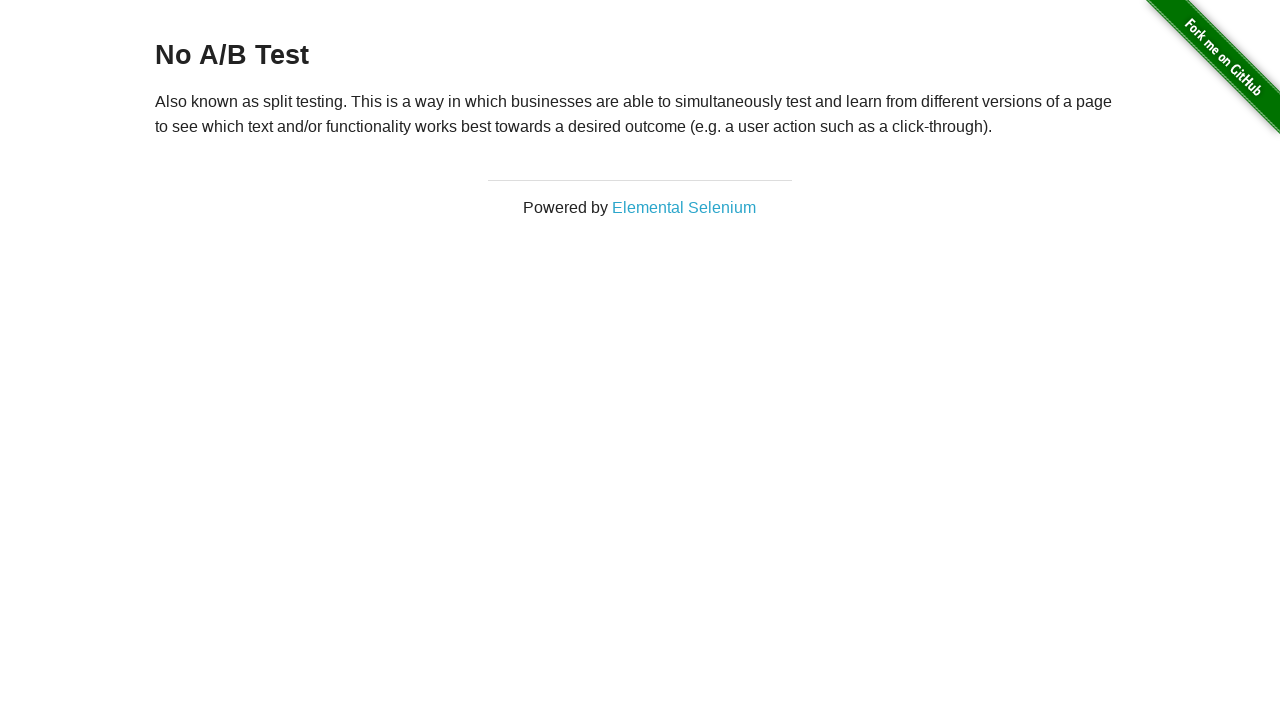

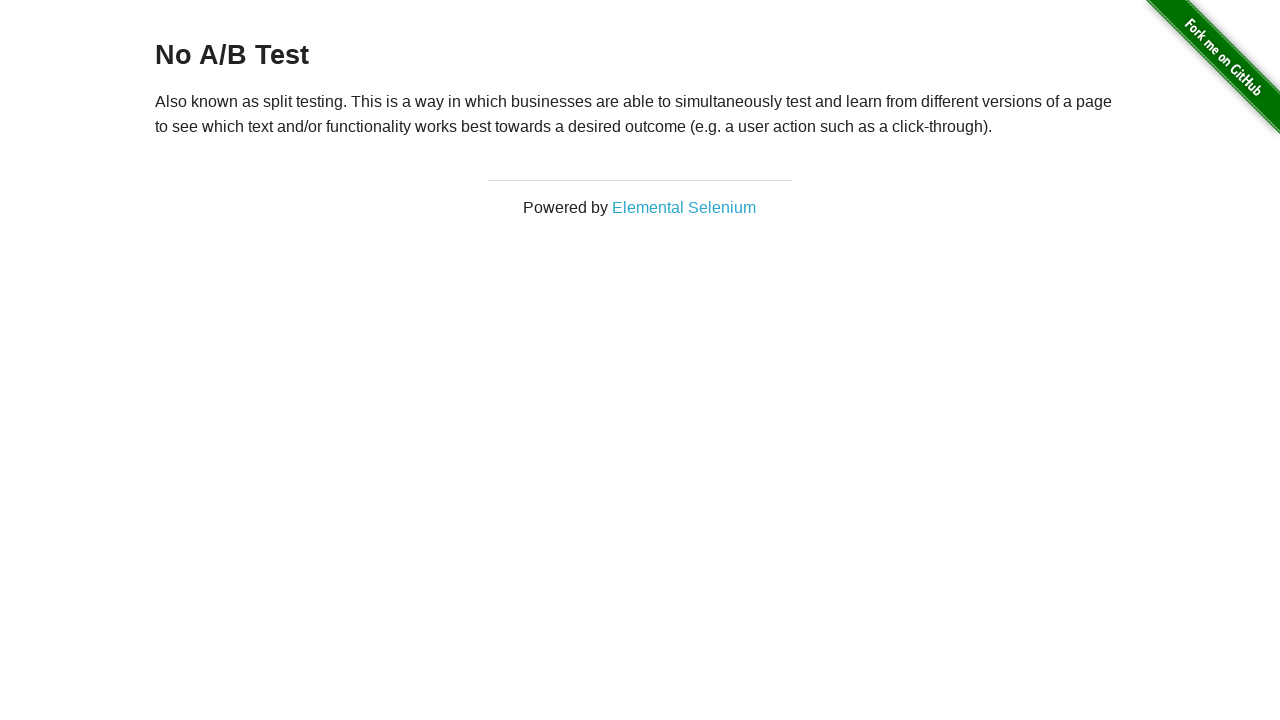